Tests keyboard key press functionality by sending Space and Left Arrow keys to an input element and verifying the displayed result text.

Starting URL: http://the-internet.herokuapp.com/key_presses

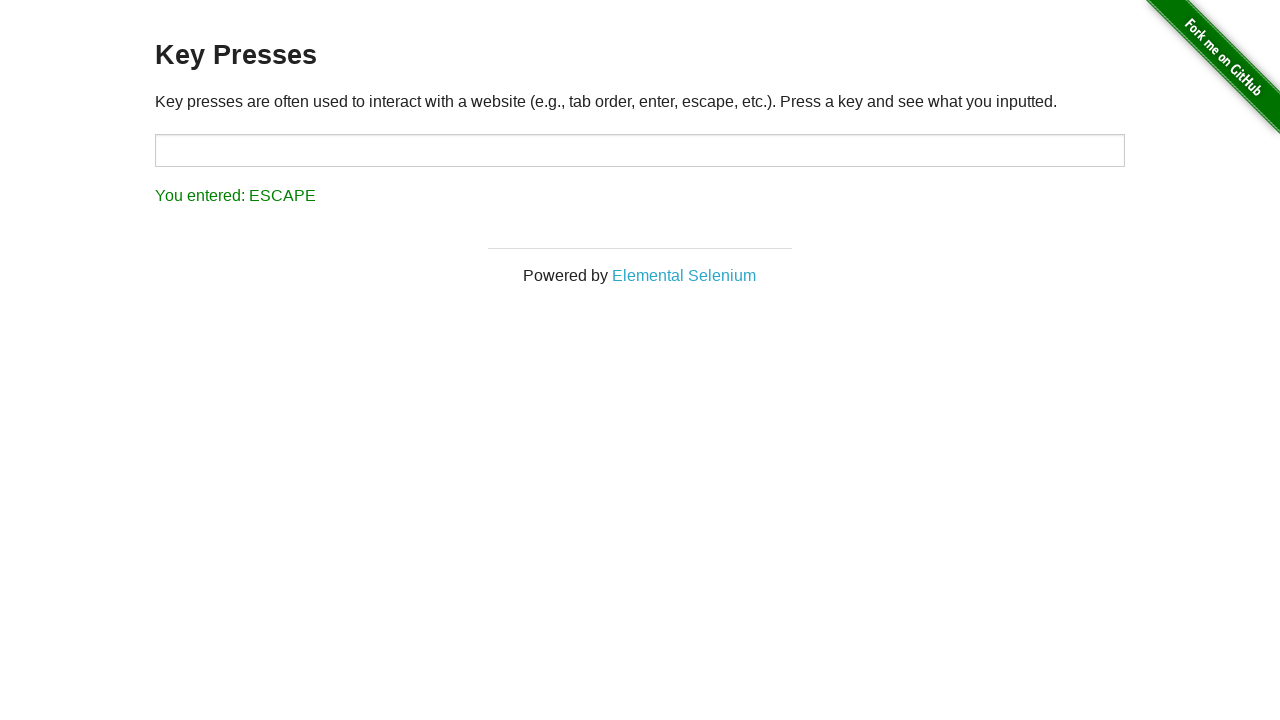

Pressed Space key on target element on #target
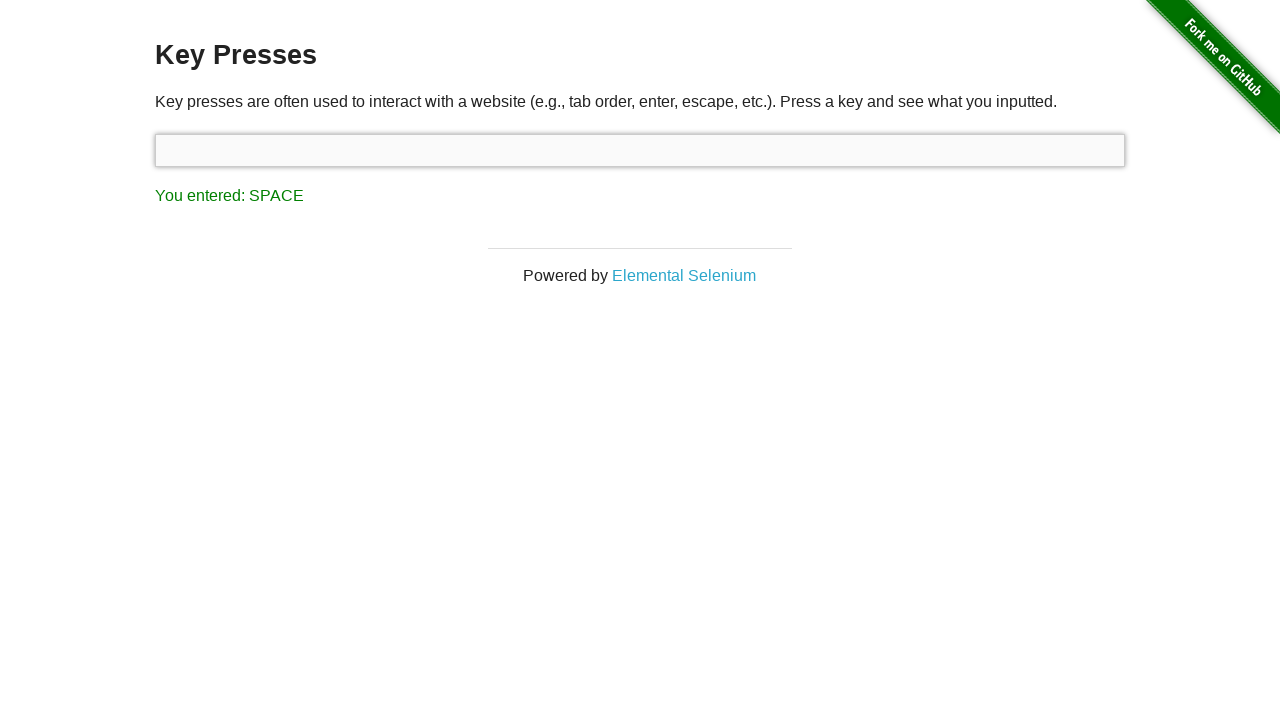

Verified SPACE key was registered in result text
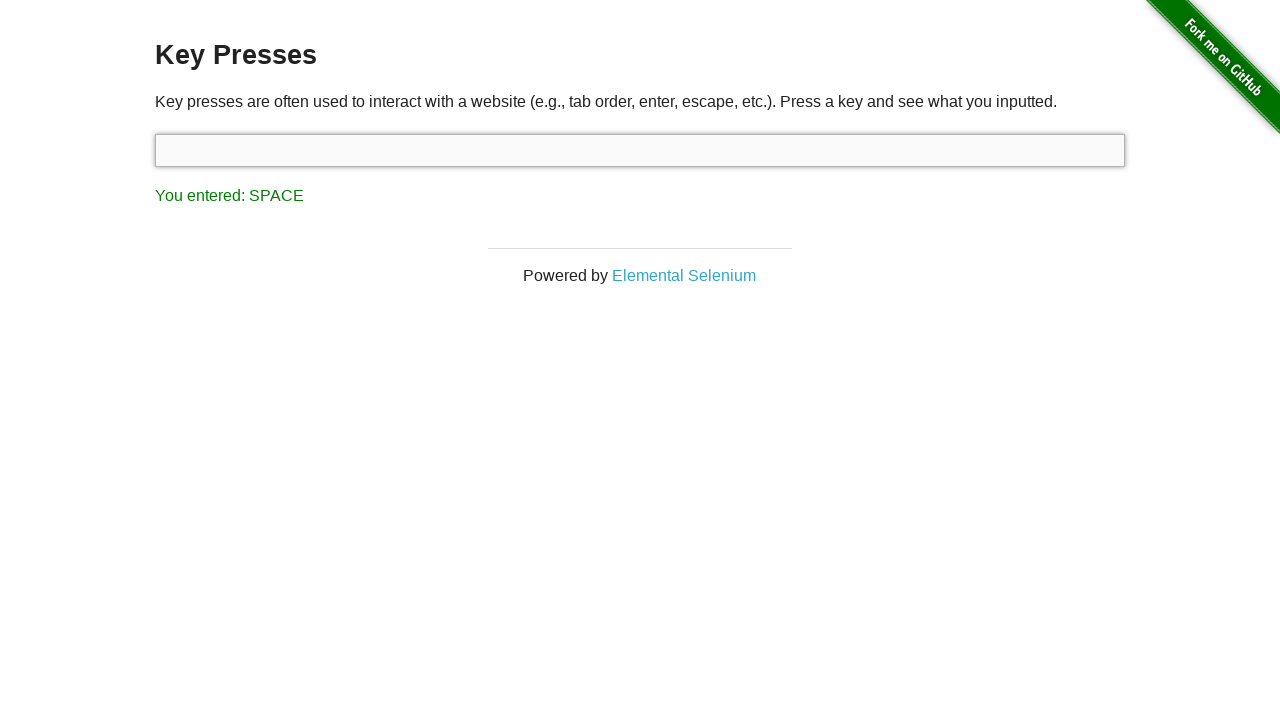

Pressed Left Arrow key on focused element
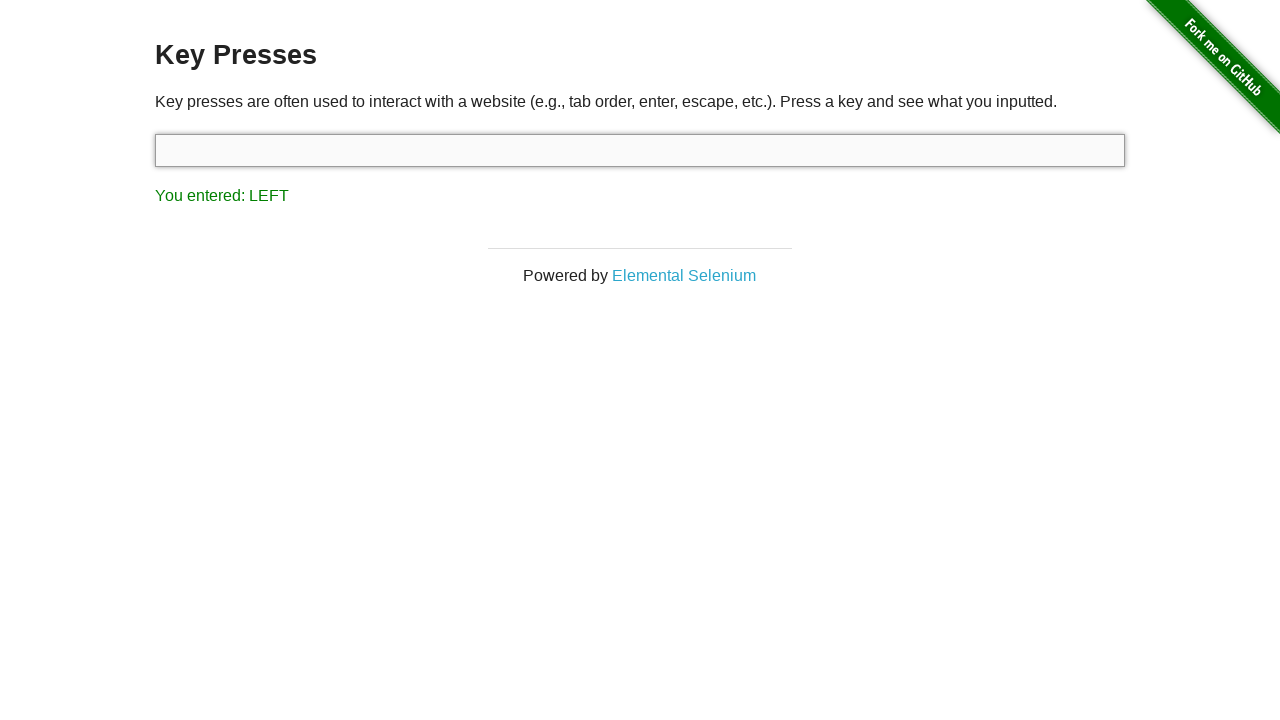

Verified LEFT key was registered in result text
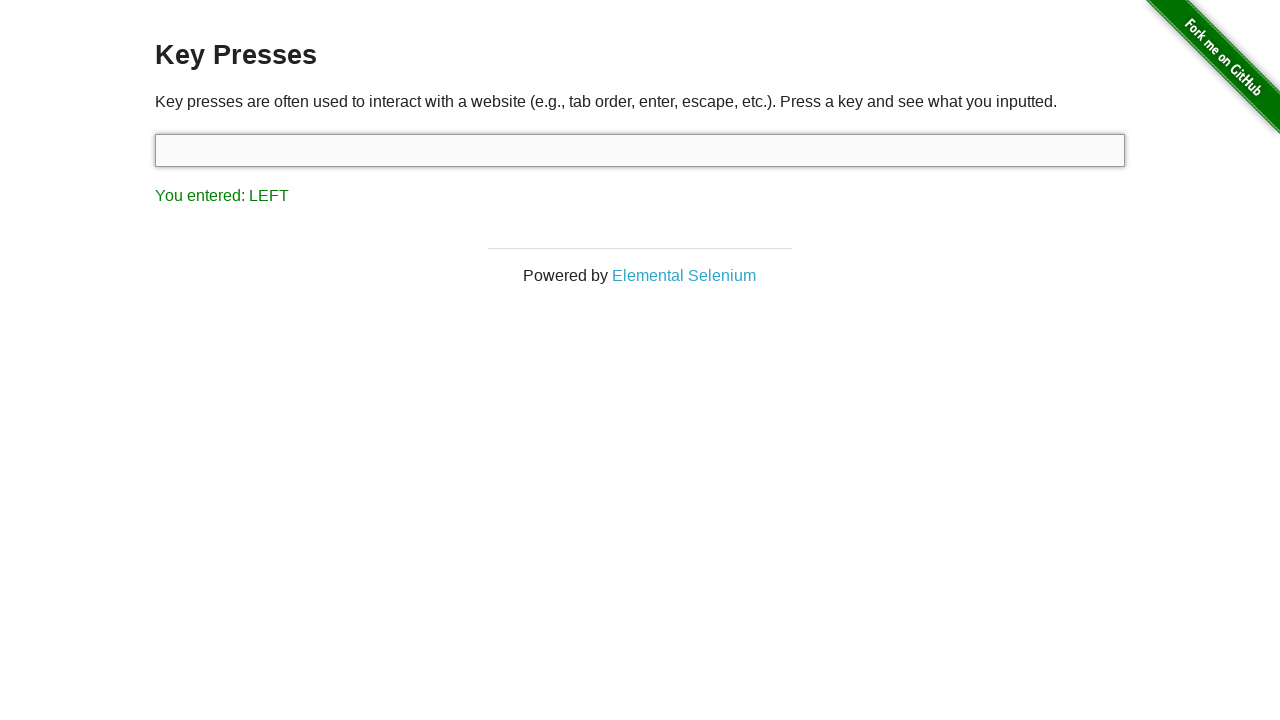

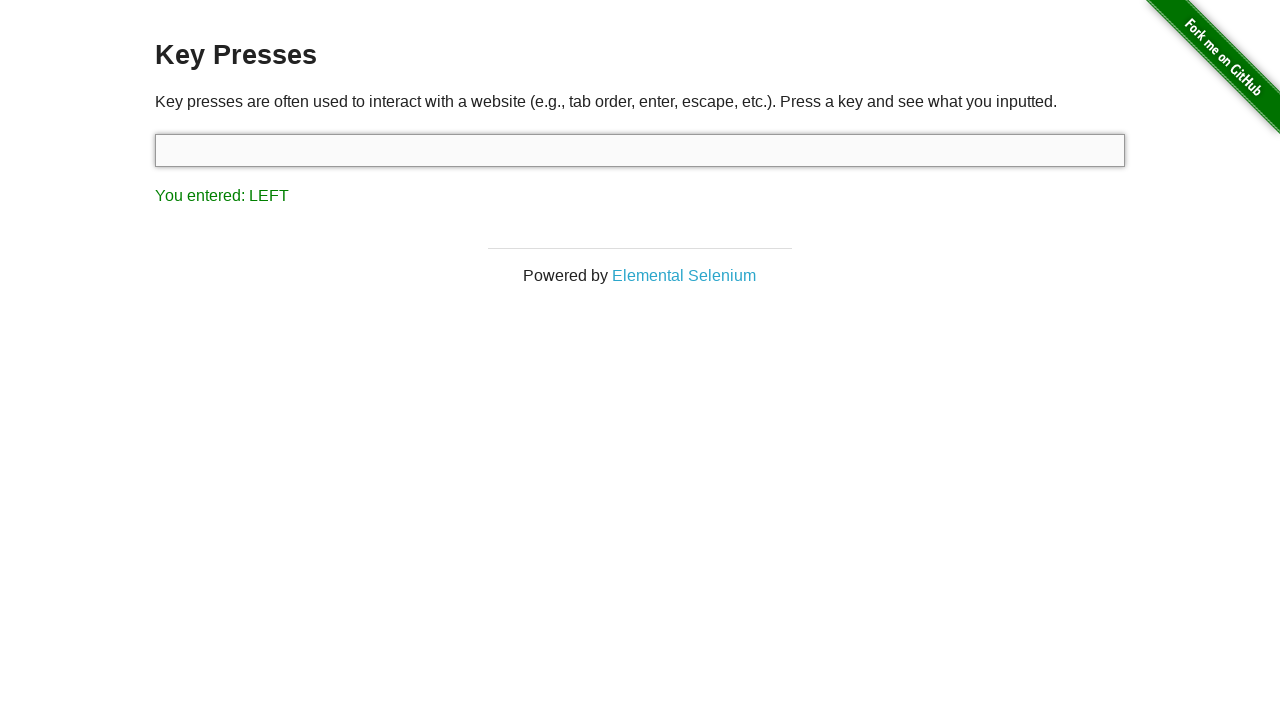